Tests autocomplete functionality by typing partial country text and selecting from dropdown suggestions using keyboard navigation

Starting URL: https://codenboxautomationlab.com/practice/

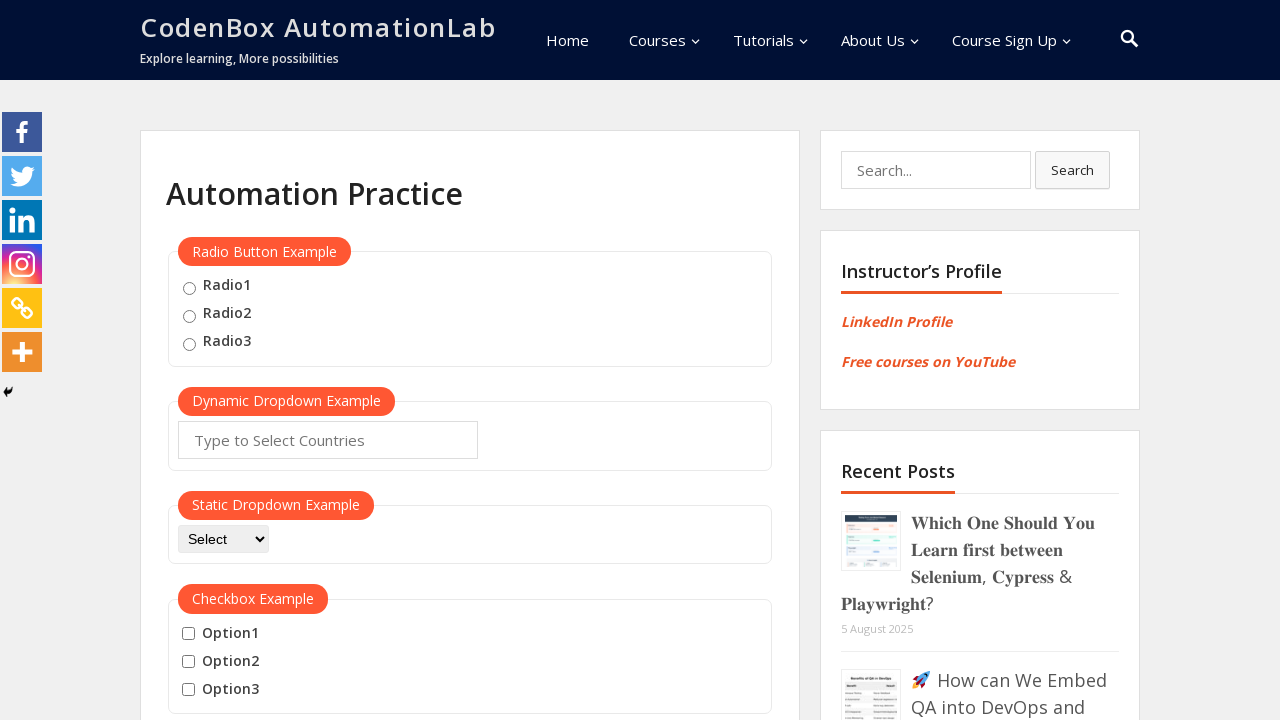

Filled autocomplete input field with 'ja' on .inputs.ui-autocomplete-input
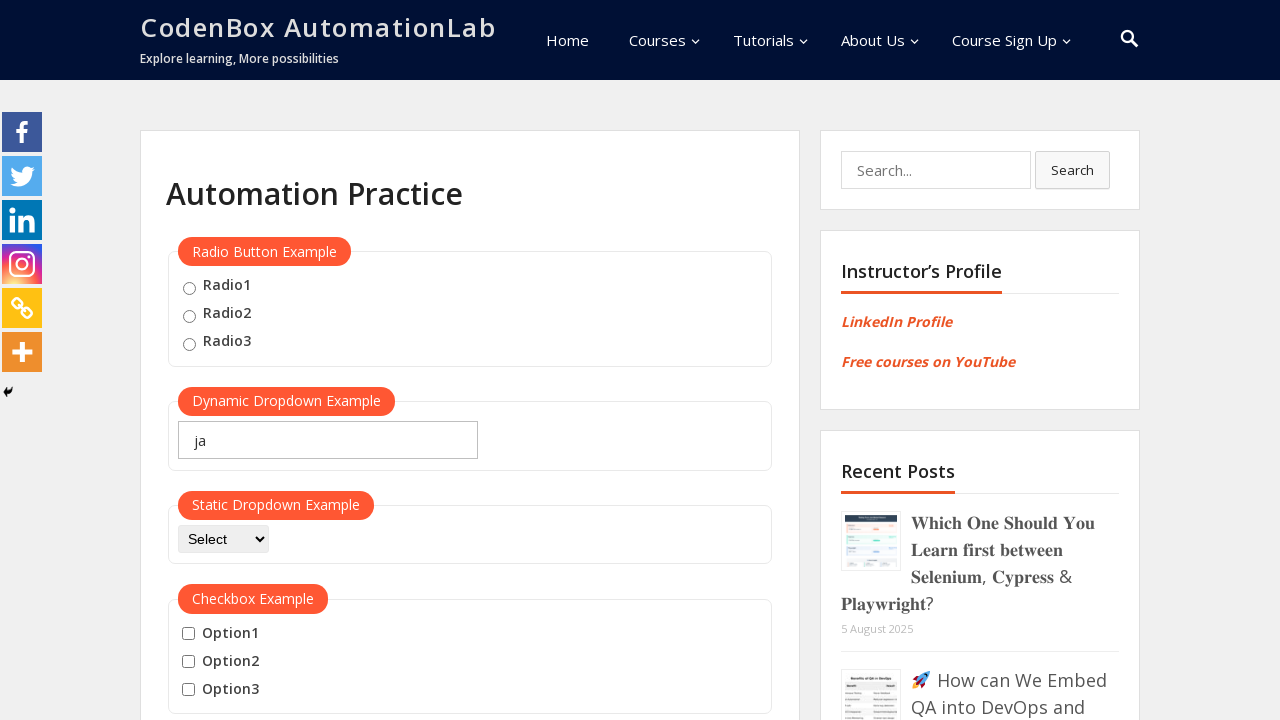

Waited for autocomplete suggestions to appear
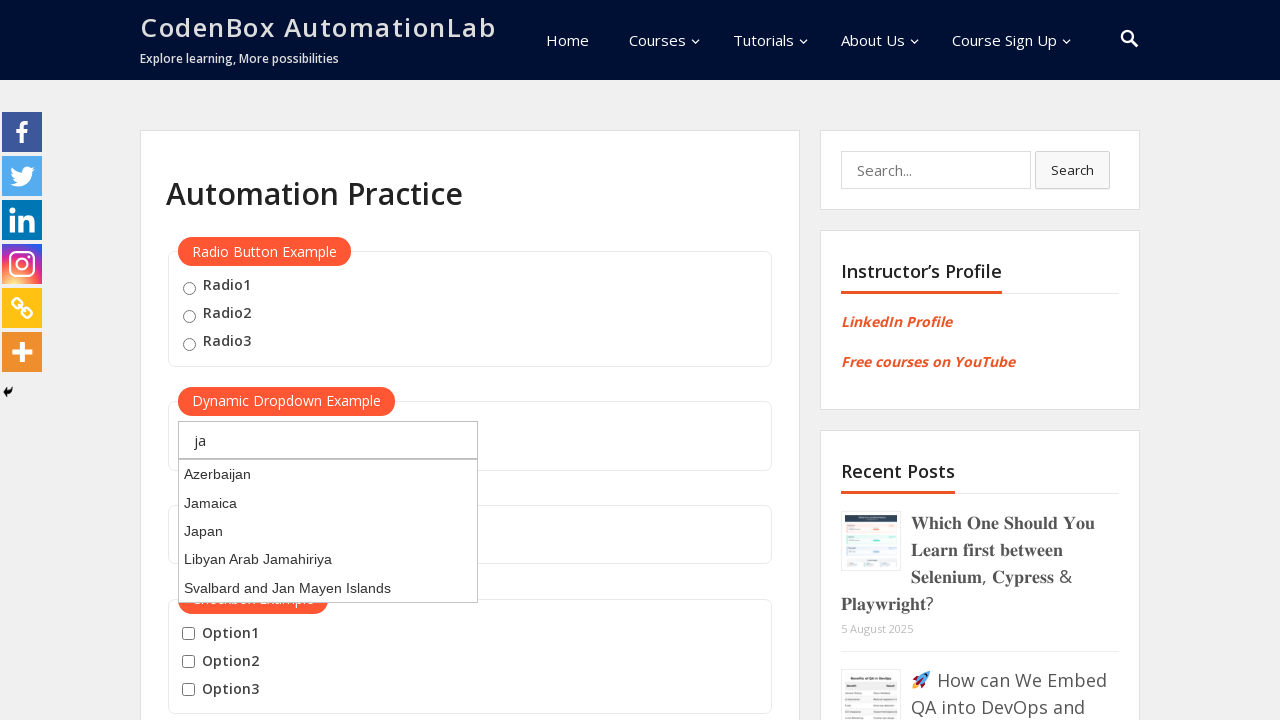

Pressed ArrowDown to navigate to first suggestion on .inputs.ui-autocomplete-input
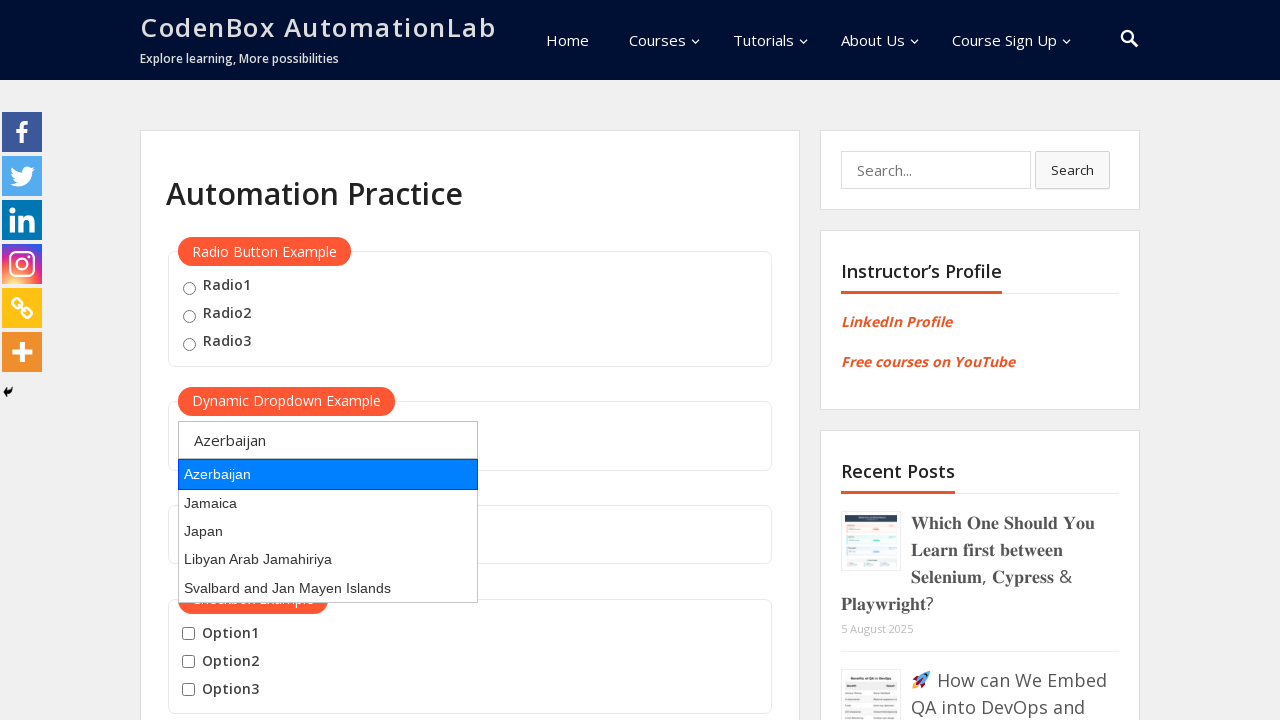

Pressed Enter to select the highlighted autocomplete suggestion on .inputs.ui-autocomplete-input
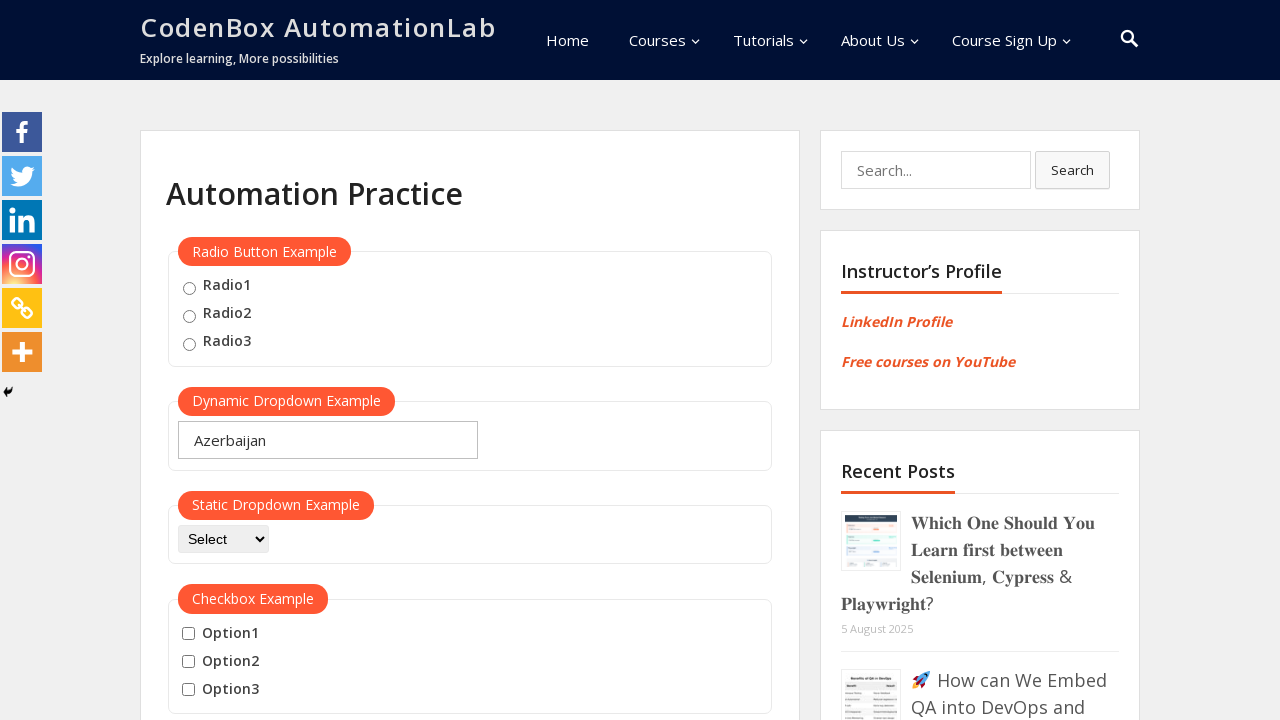

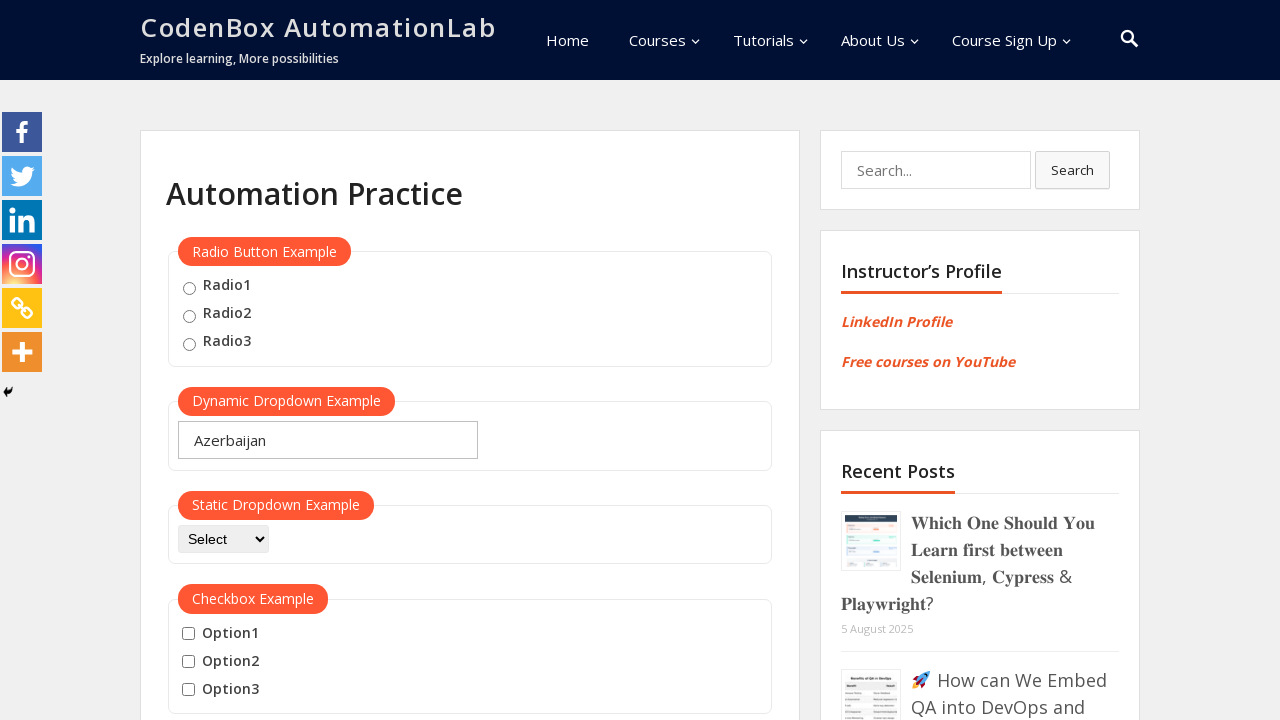